Fills out a text box form on DemoQA by expanding the Elements section, clicking Text Box, and submitting form data including name, email, and addresses

Starting URL: https://demoqa.com/elements

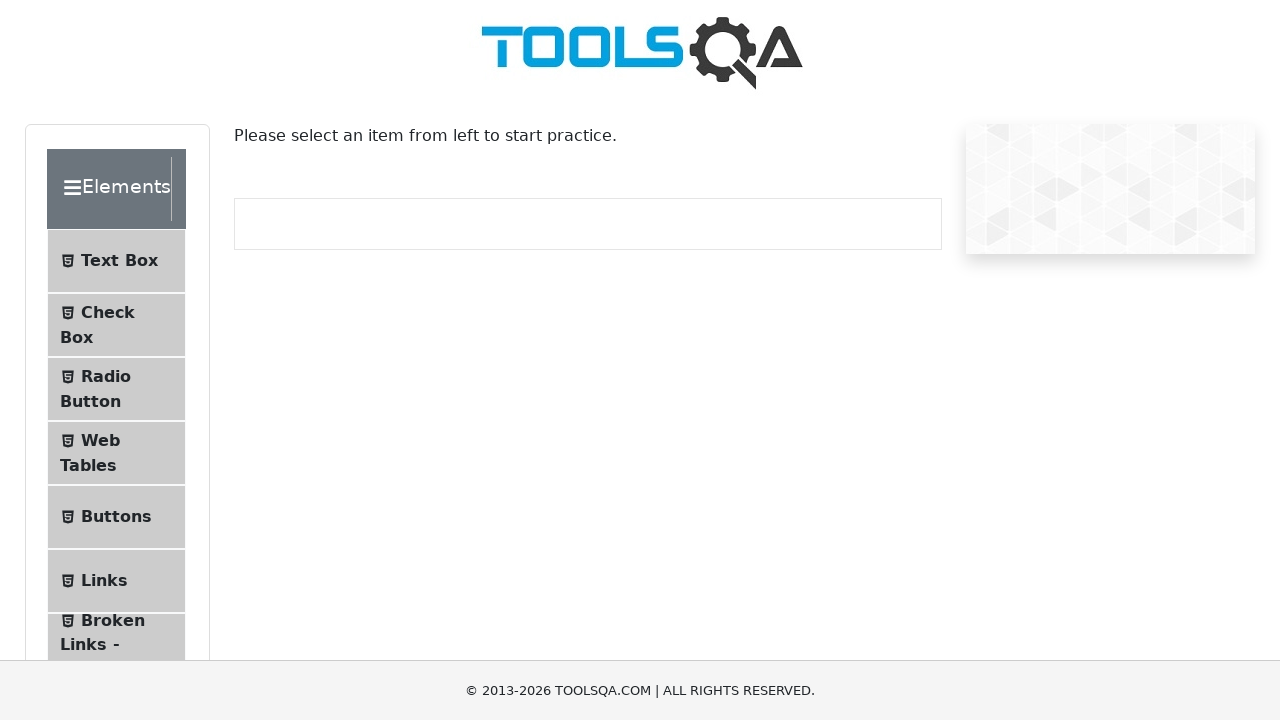

Waited for Text Box menu item to be visible
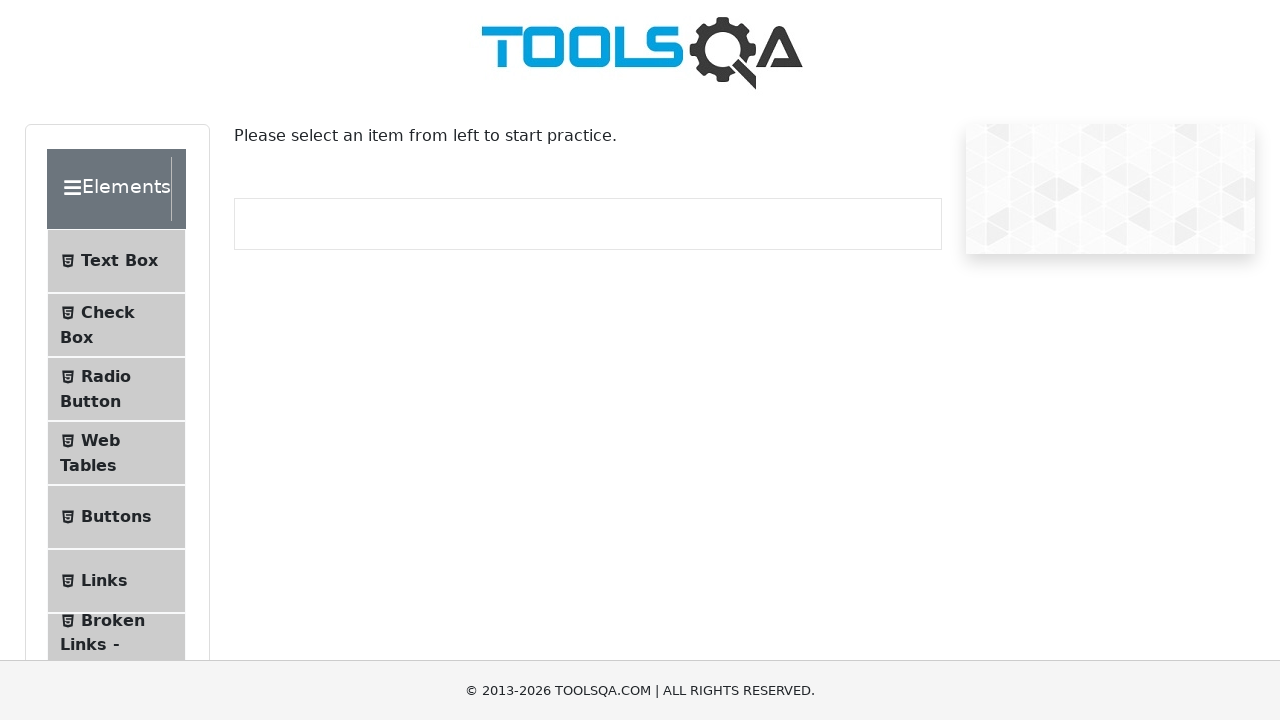

Clicked on Text Box menu item at (116, 261) on #item-0
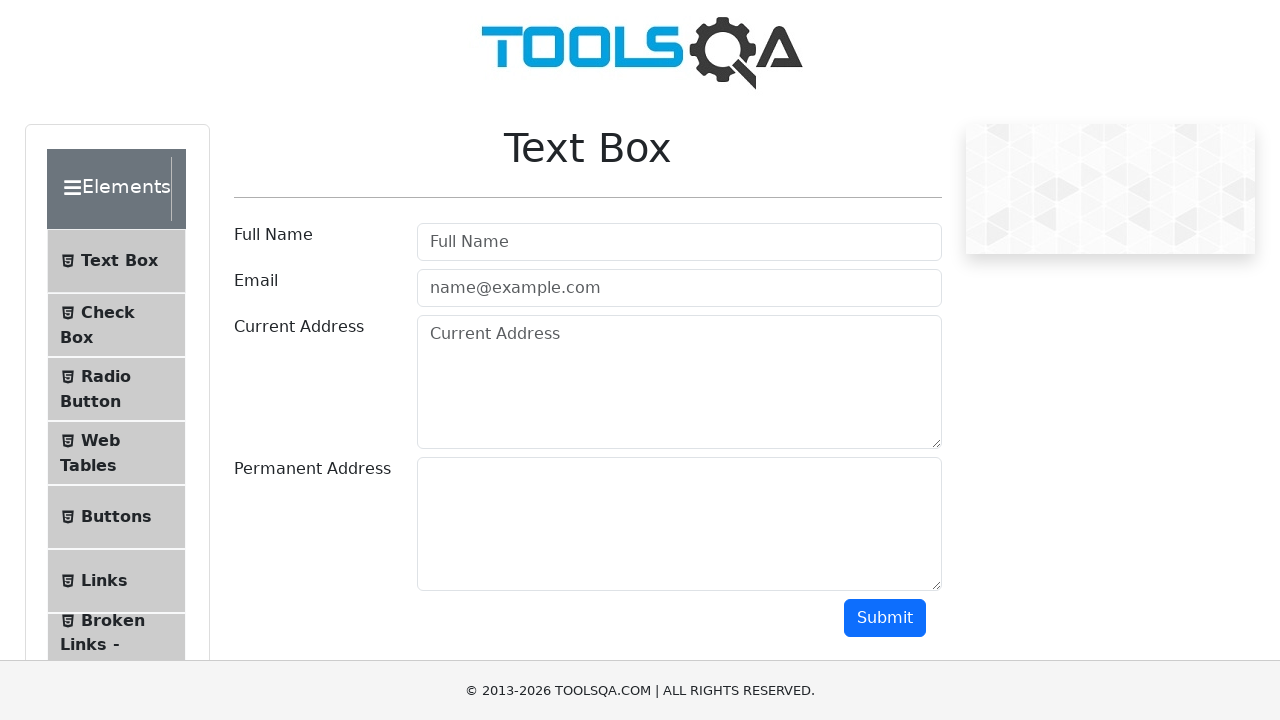

Waited for userName field to be visible
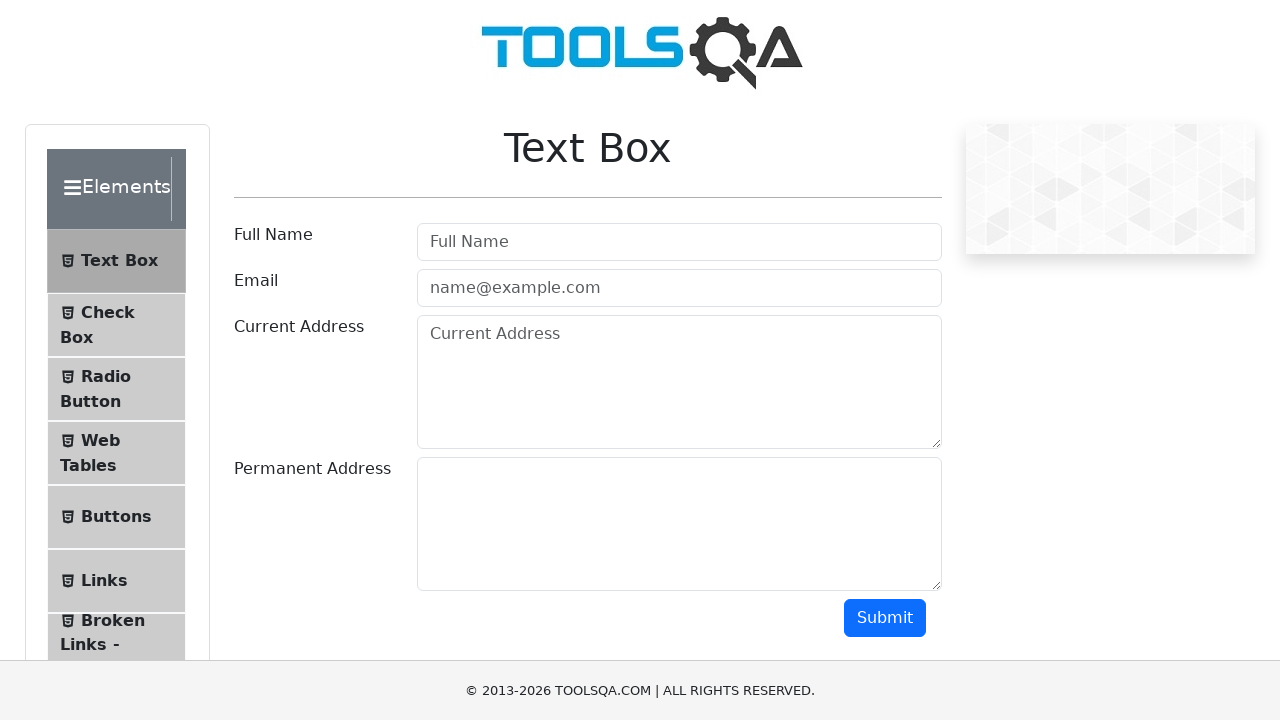

Filled userName field with 'Sarah Johnson' on #userName
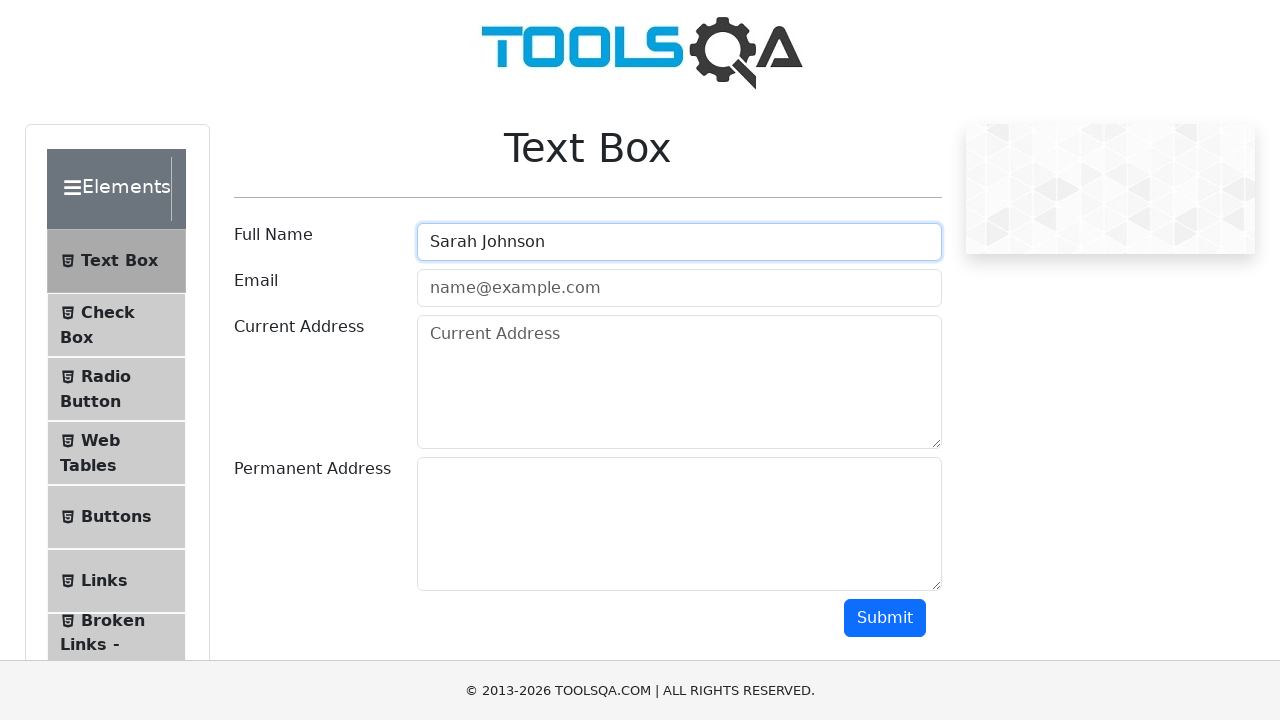

Waited for userEmail field to be visible
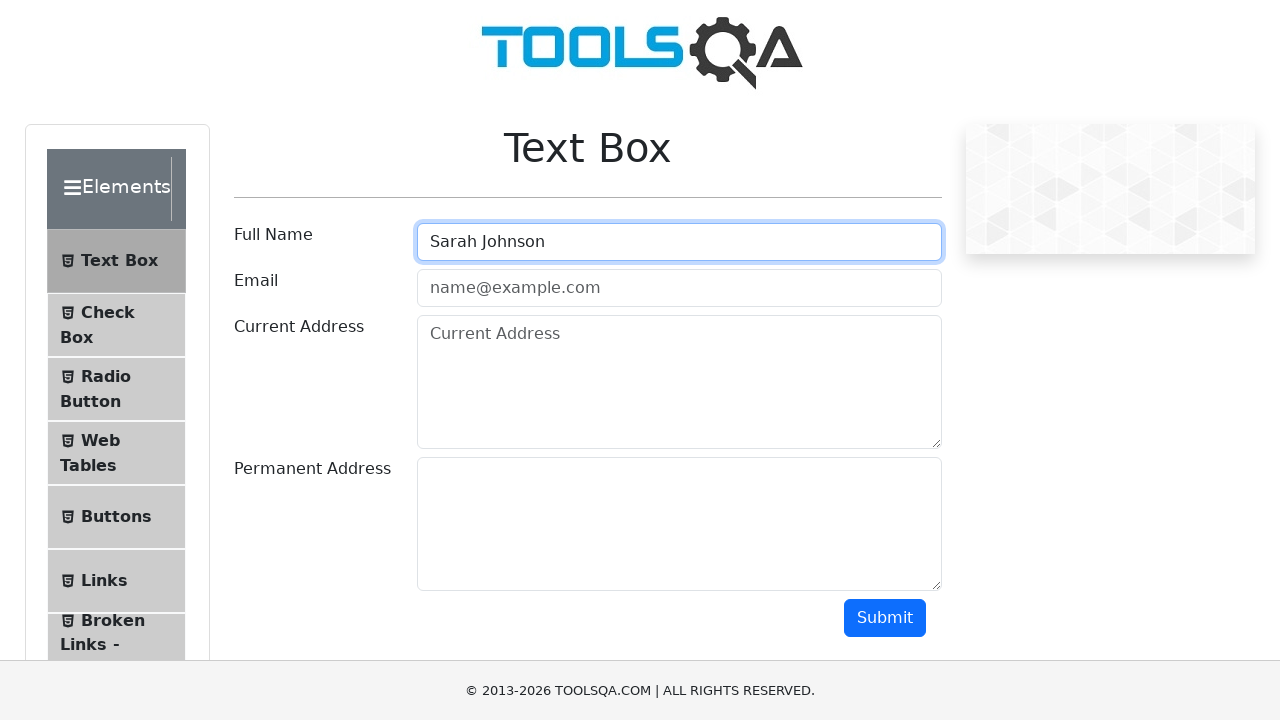

Filled userEmail field with 'sarah.johnson@example.com' on #userEmail
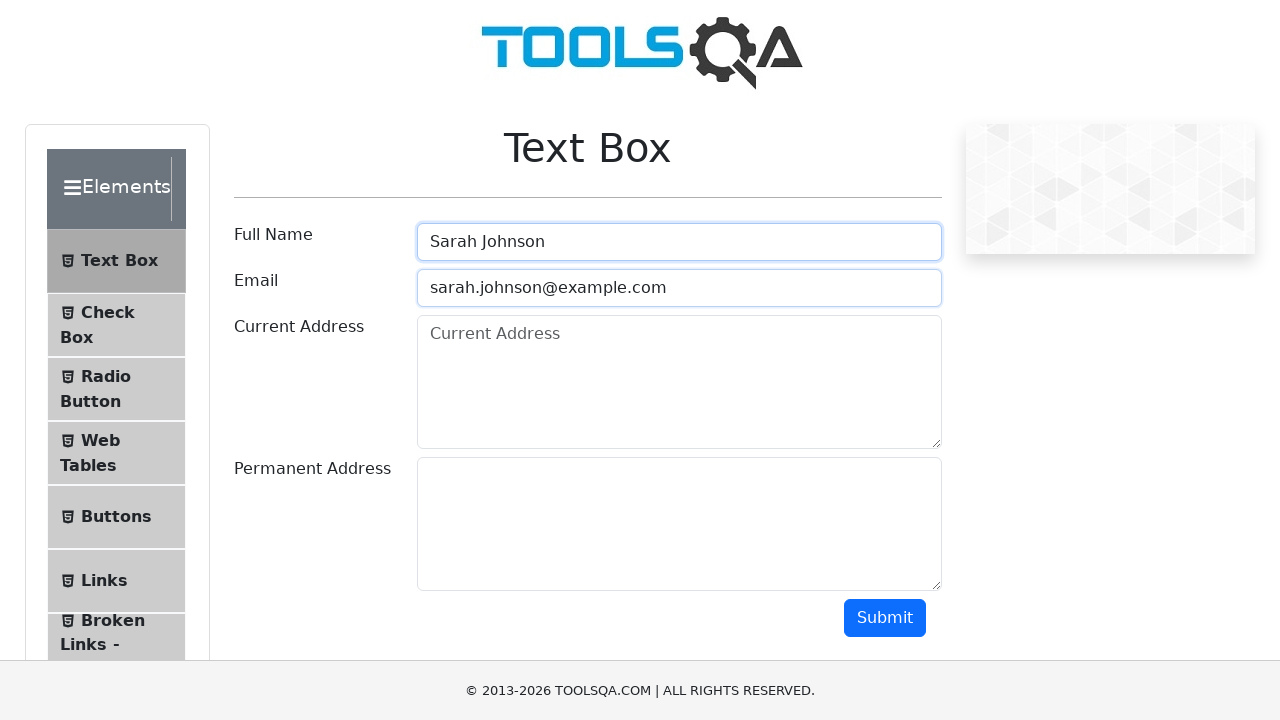

Waited for currentAddress field to be visible
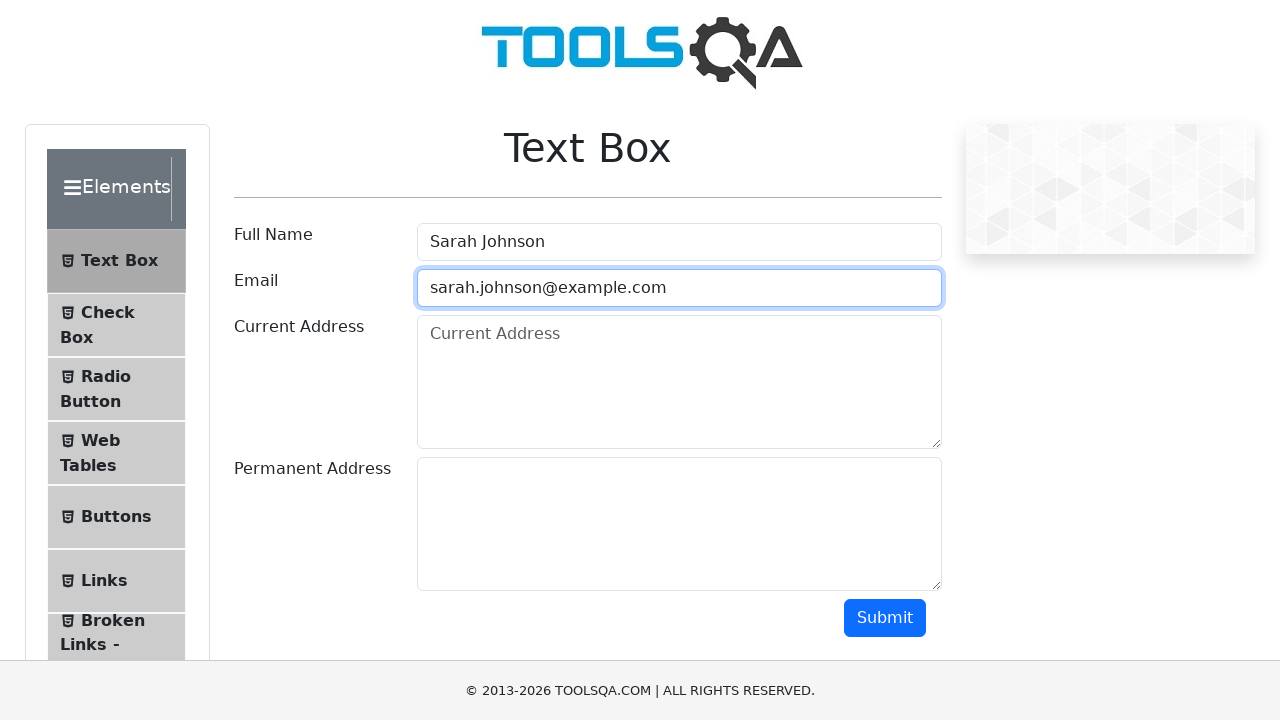

Filled currentAddress field with '456 Oak Avenue, Apt 12B' on #currentAddress
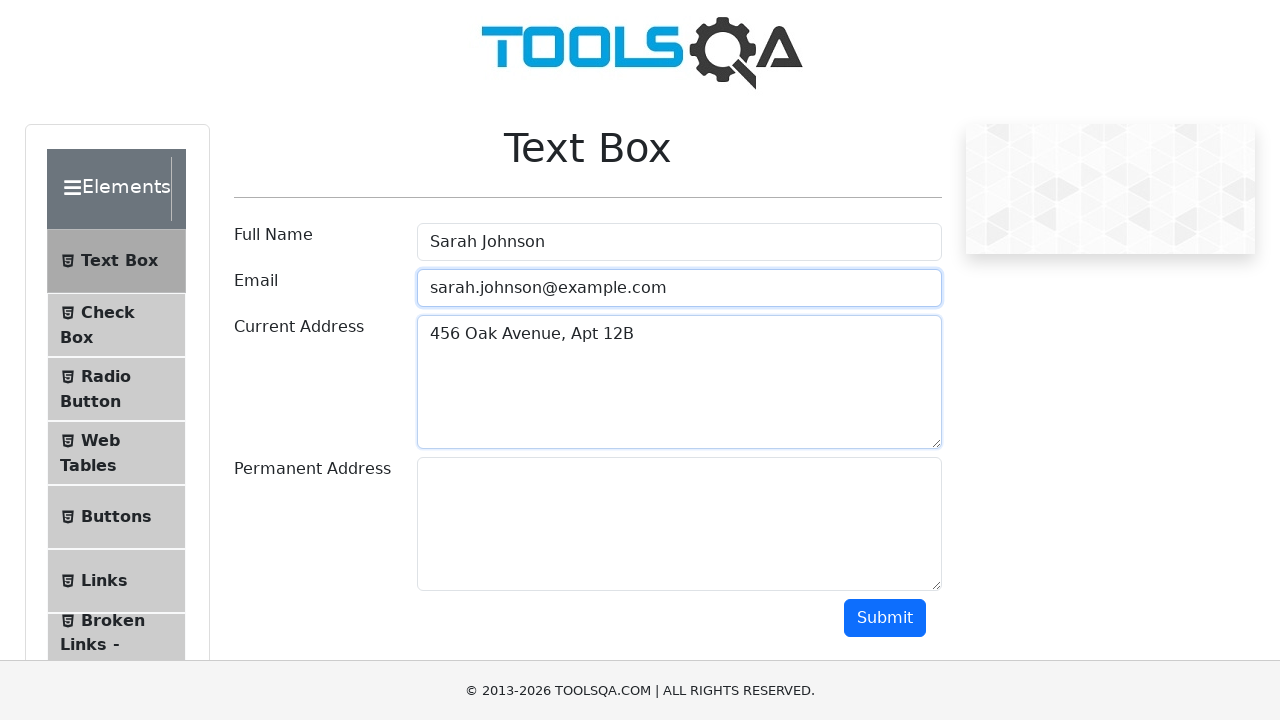

Waited for permanentAddress field to be visible
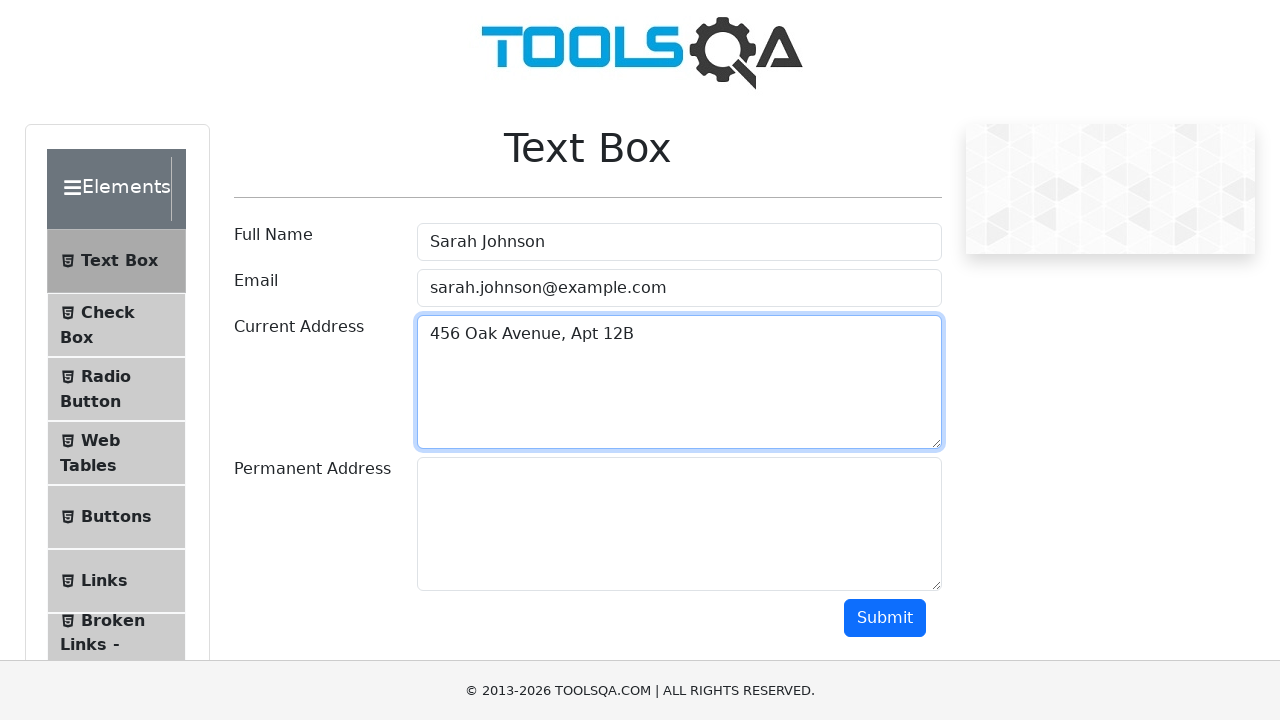

Filled permanentAddress field with '789 Pine Street, Suite 300' on #permanentAddress
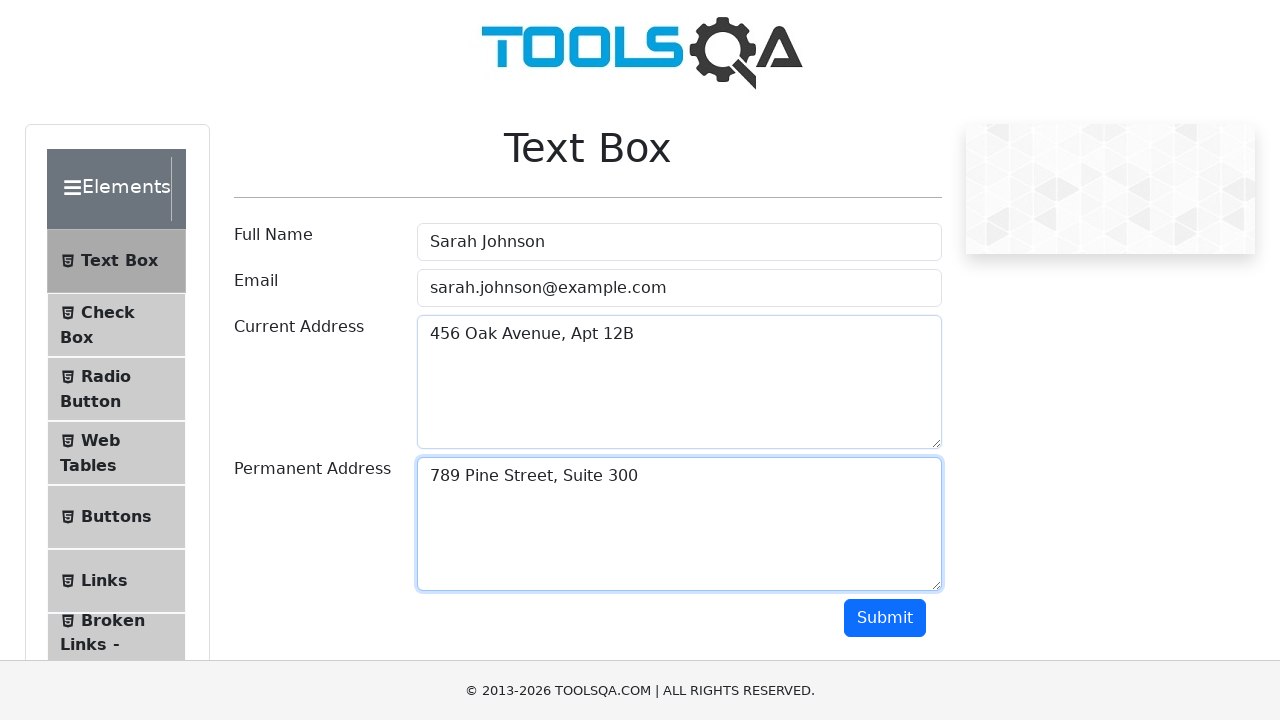

Clicked submit button to submit the form at (885, 618) on #submit
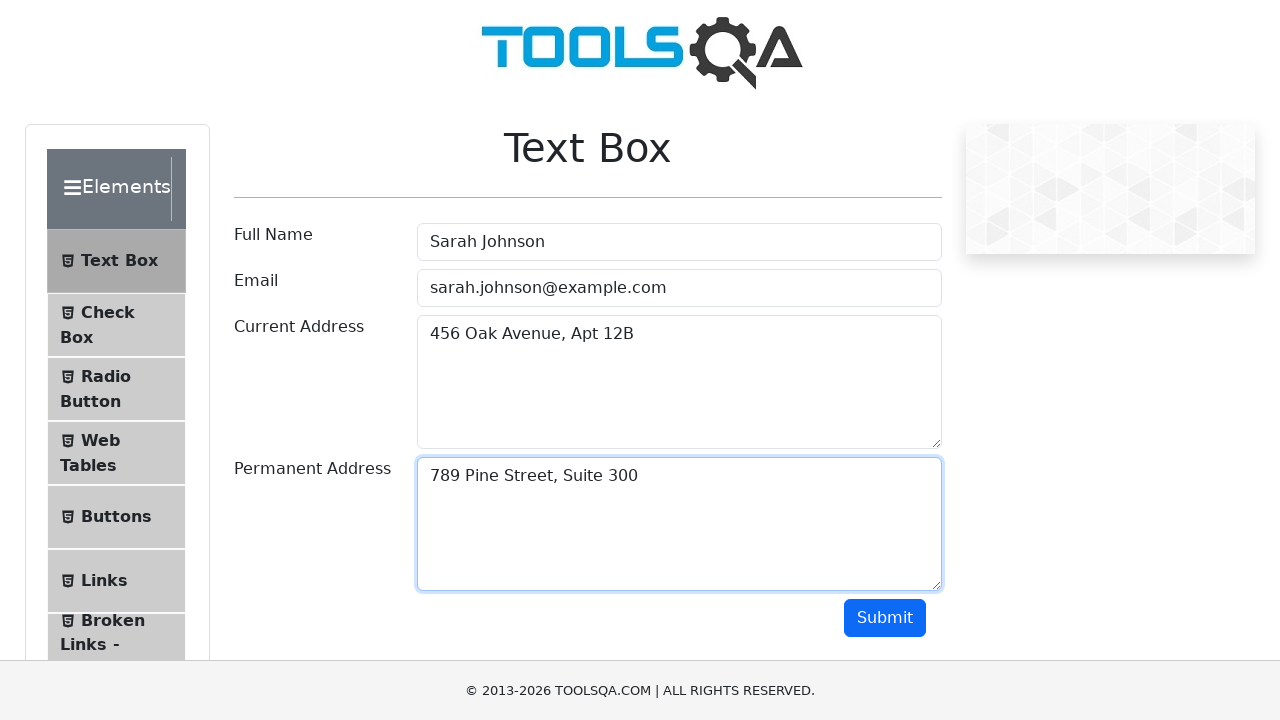

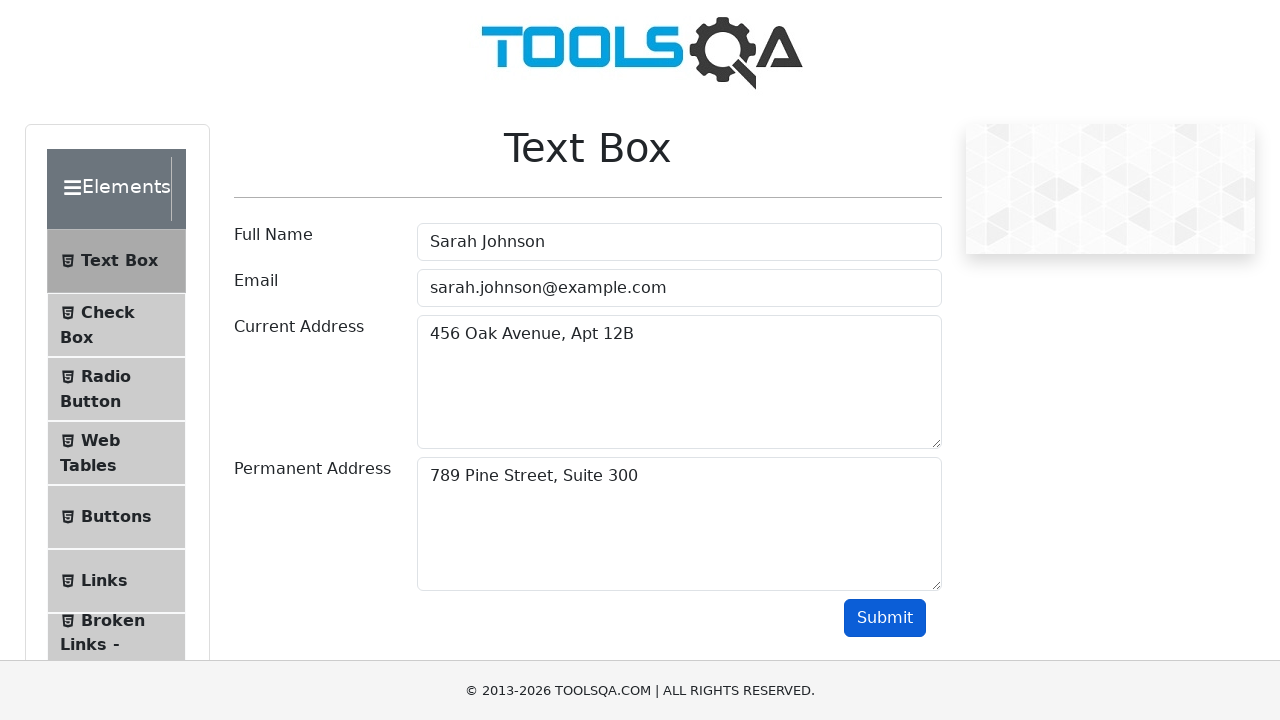